Tests frame switching functionality by navigating to a frames demo page and filling text inputs within 4 different iframes, switching between frames and the main content.

Starting URL: https://ui.vision/demo/webtest/frames/

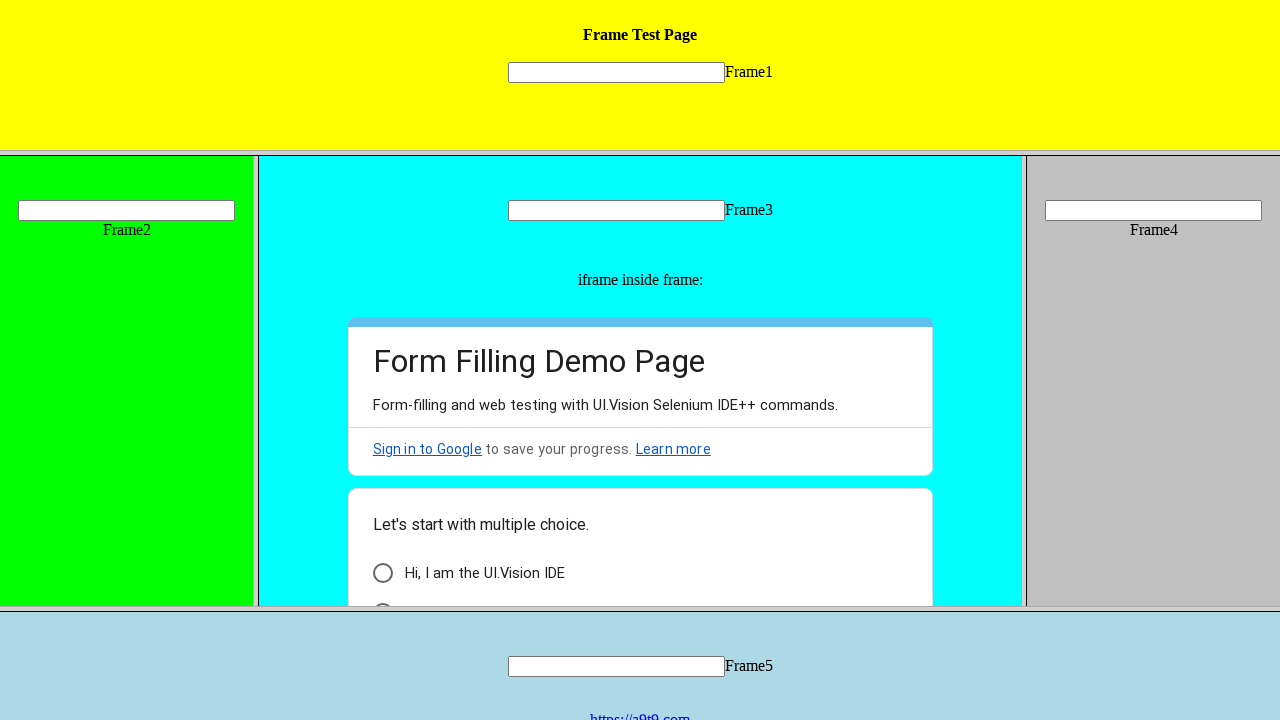

Located frame 1 (frame_1.html)
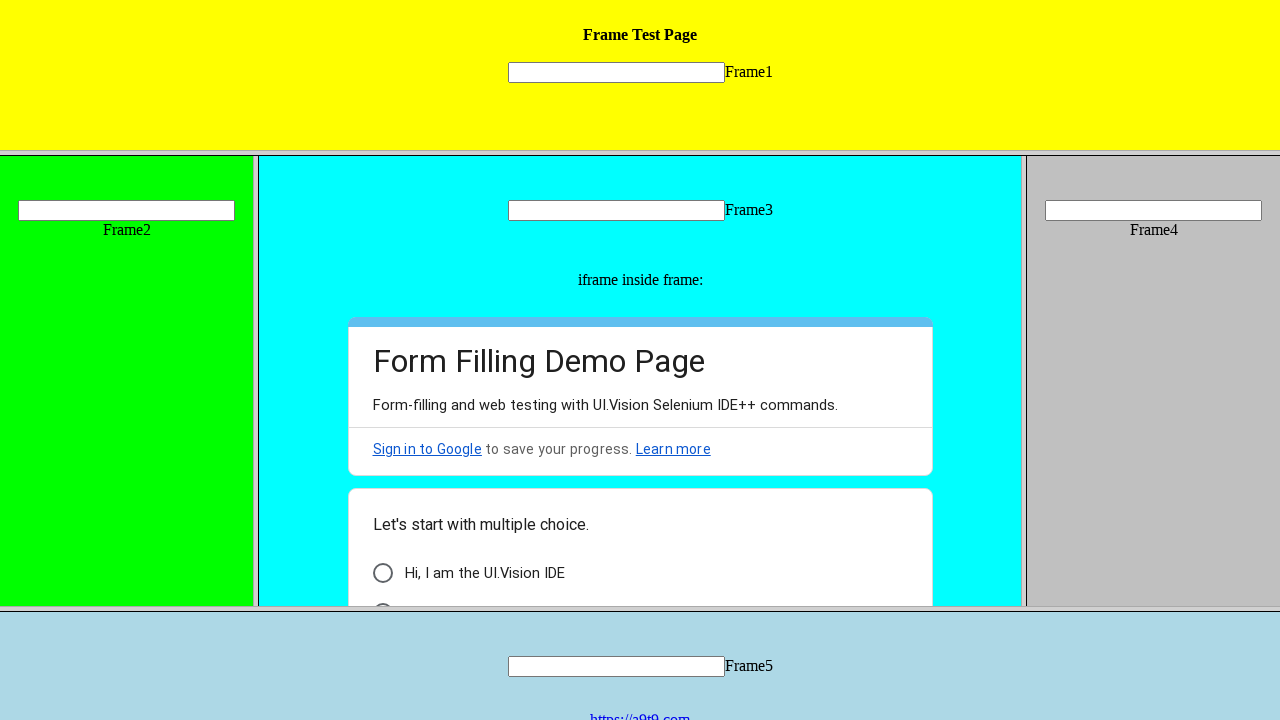

Filled text input in frame 1 with 'frame1' on frame[src='frame_1.html'] >> internal:control=enter-frame >> input[name='mytext1
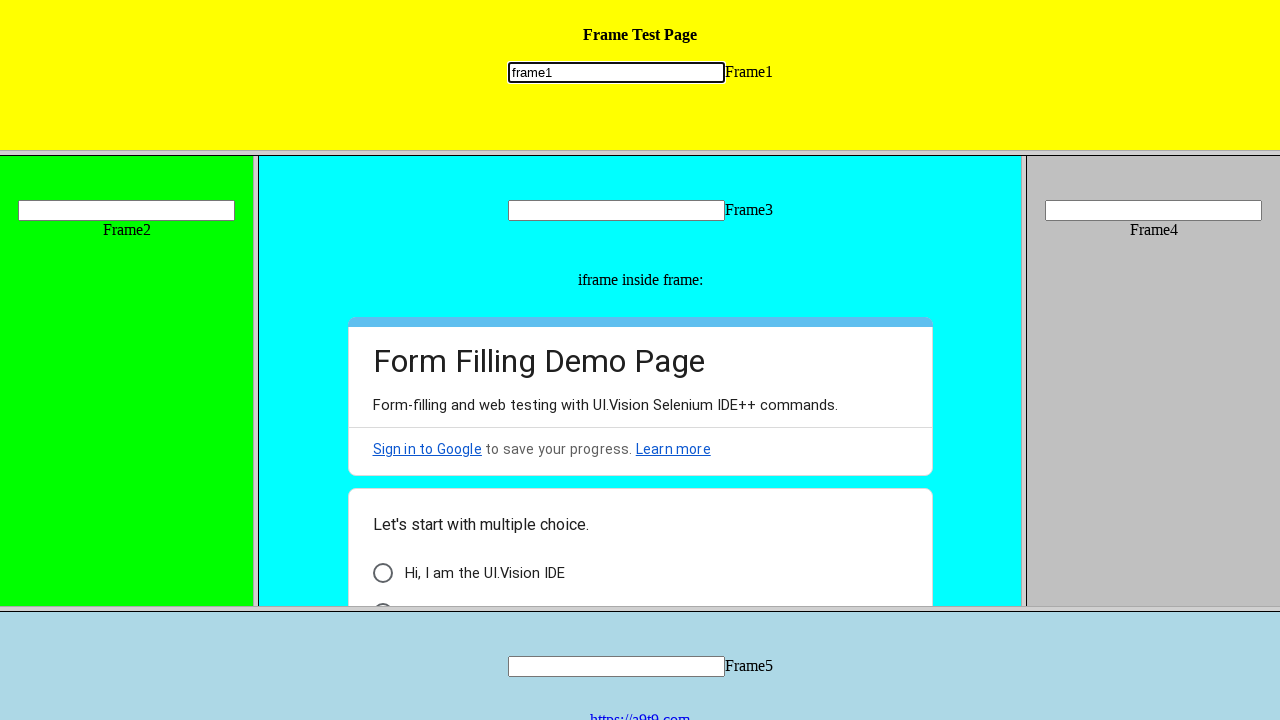

Located frame 2 (frame_2.html)
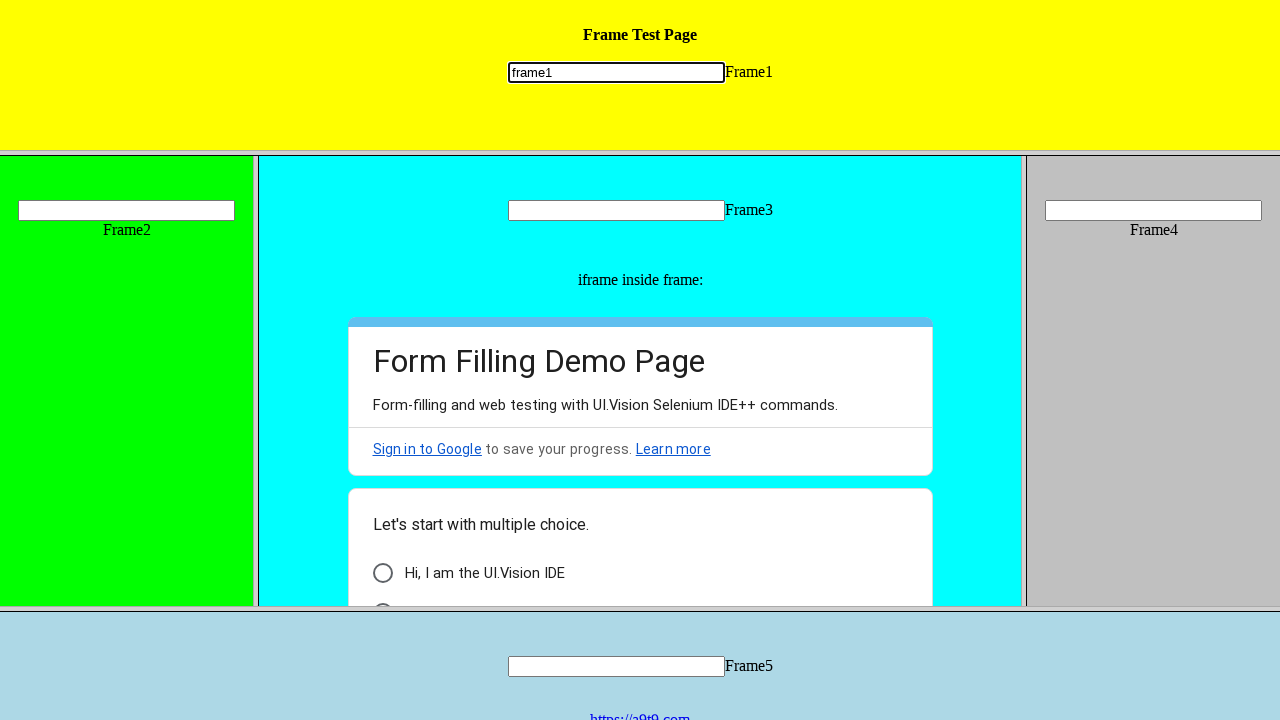

Filled text input in frame 2 with 'frame 2' on frame[src='frame_2.html'] >> internal:control=enter-frame >> input[name='mytext2
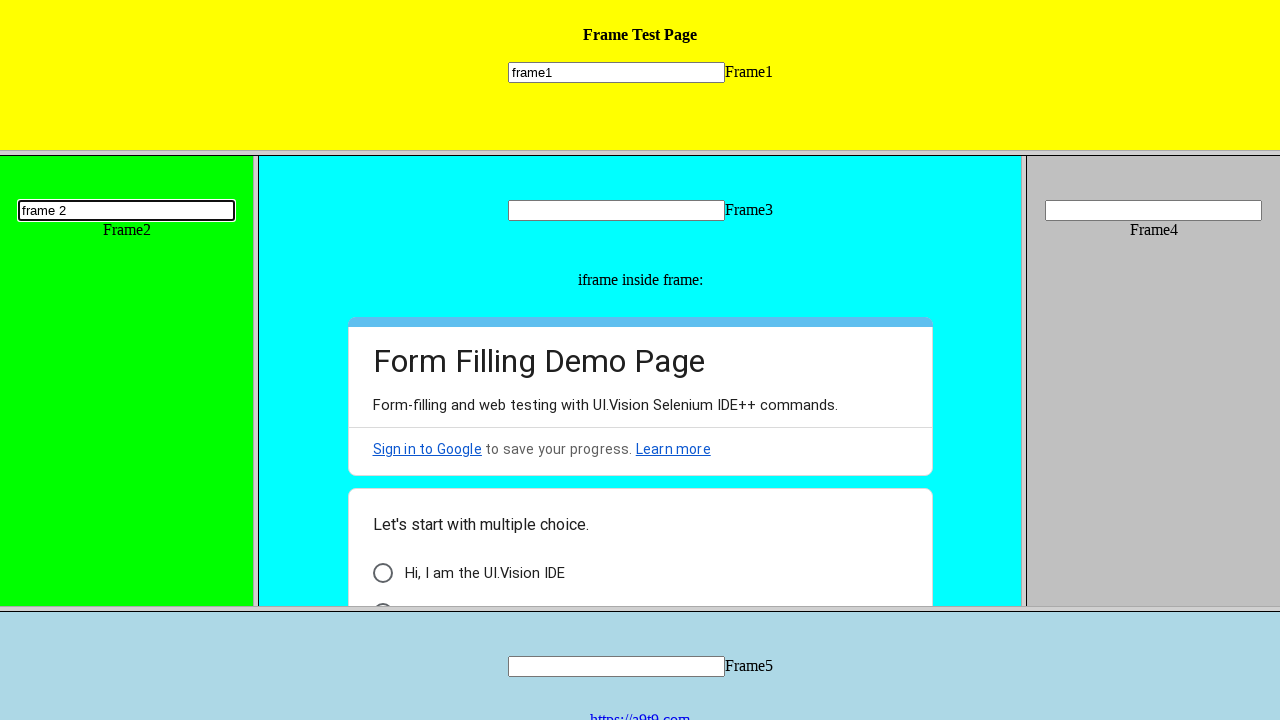

Located frame 3 (frame_3.html)
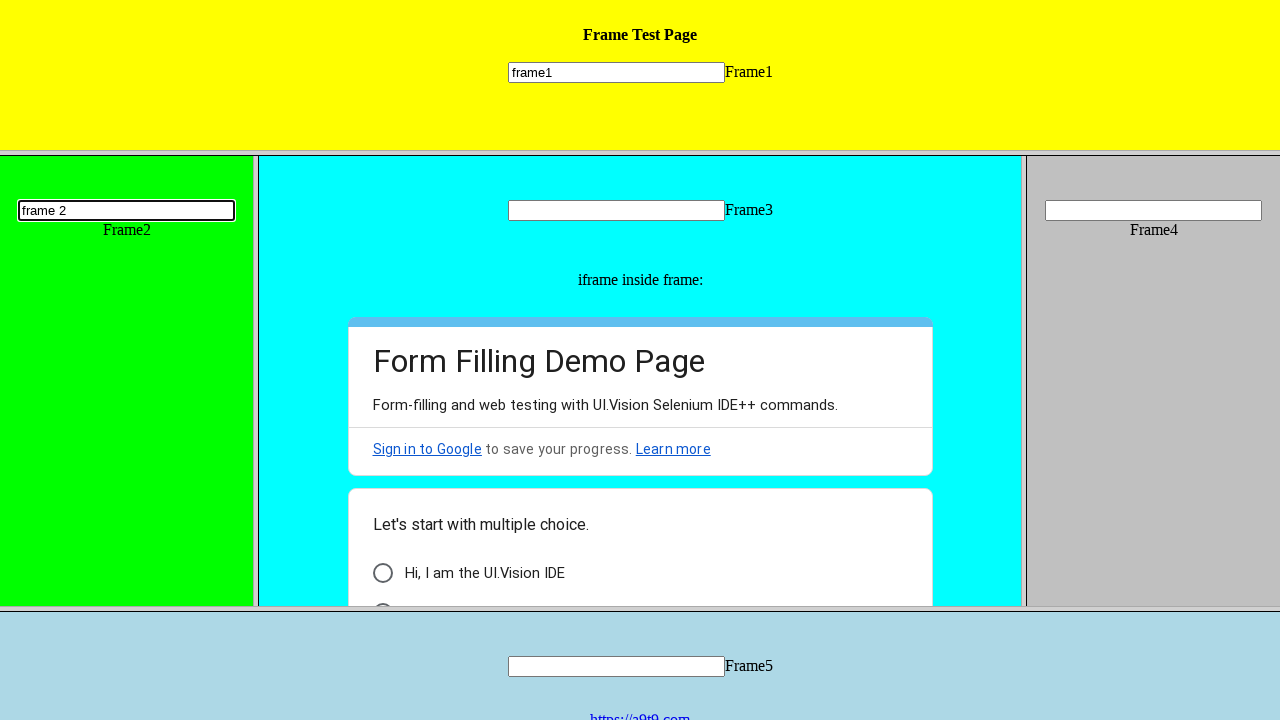

Filled text input in frame 3 with 'frame 3' on frame[src='frame_3.html'] >> internal:control=enter-frame >> input[name='mytext3
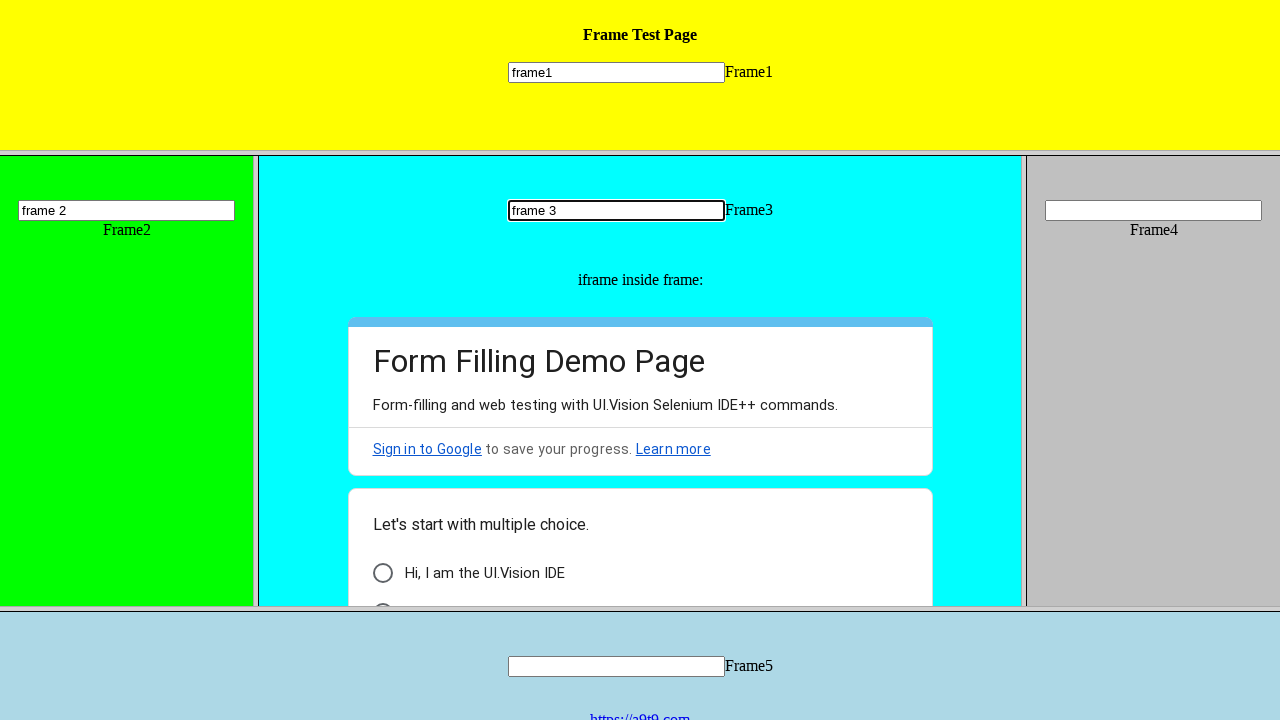

Located frame 4 (frame_4.html)
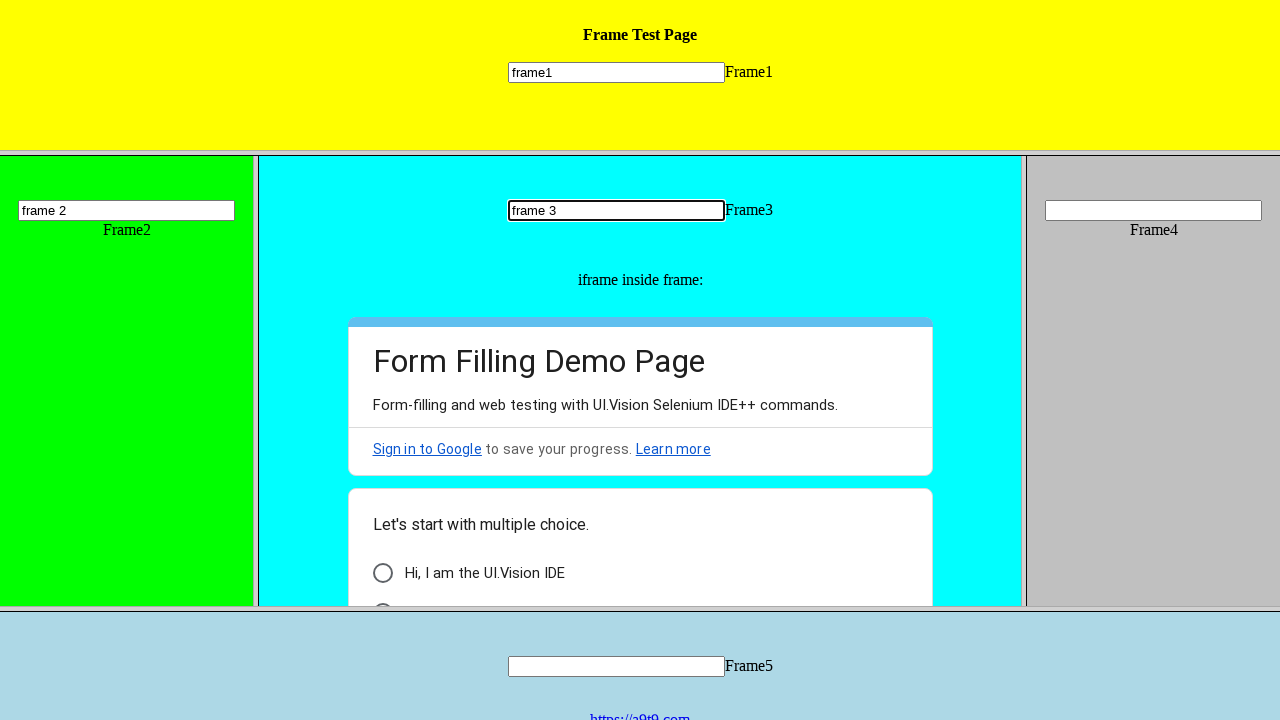

Filled text input in frame 4 with 'frame 4' on frame[src='frame_4.html'] >> internal:control=enter-frame >> input[name='mytext4
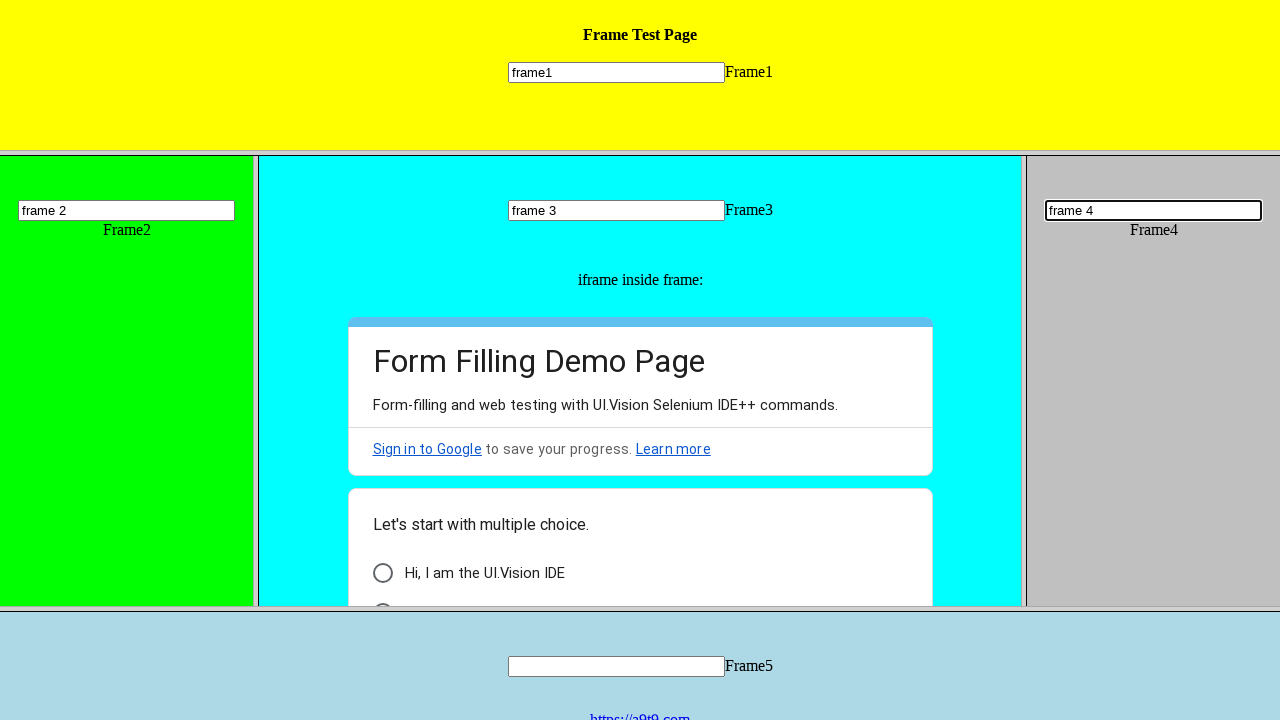

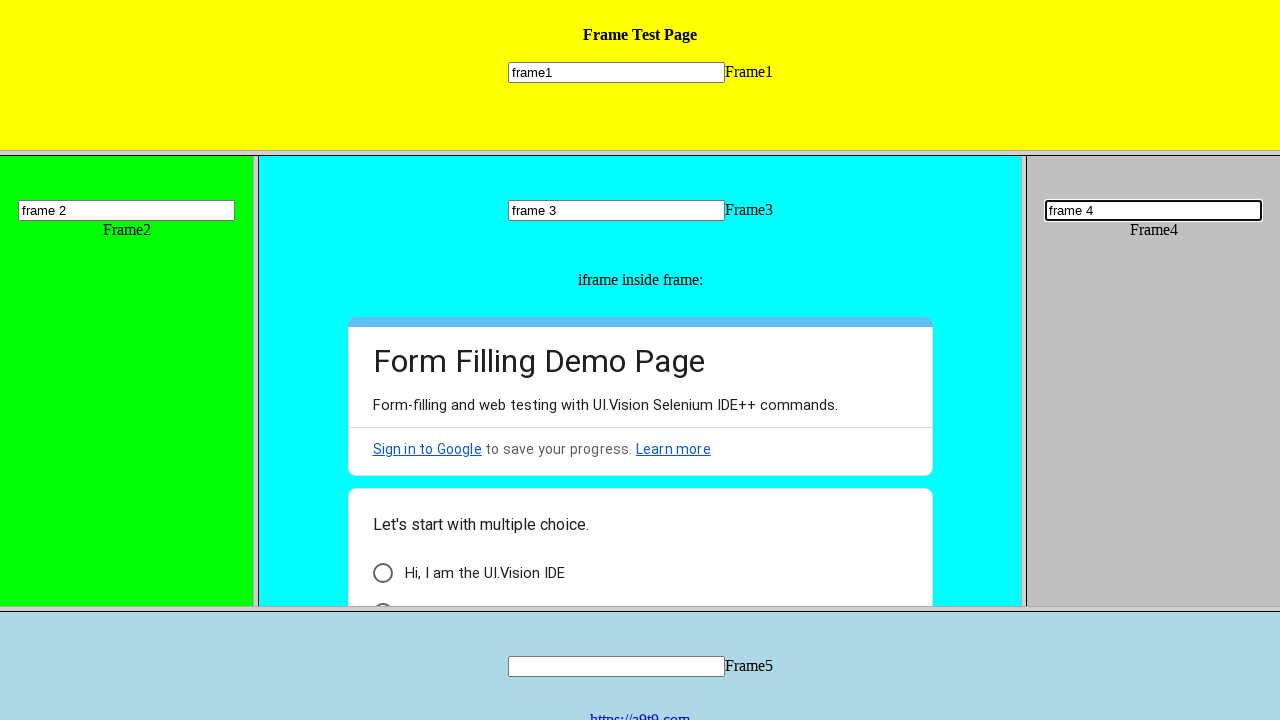